Tests browser window handling by clicking buttons to open new tabs and windows, switching between them, verifying content on the sample page, and clicking a new window message button.

Starting URL: https://demoqa.com/browser-windows

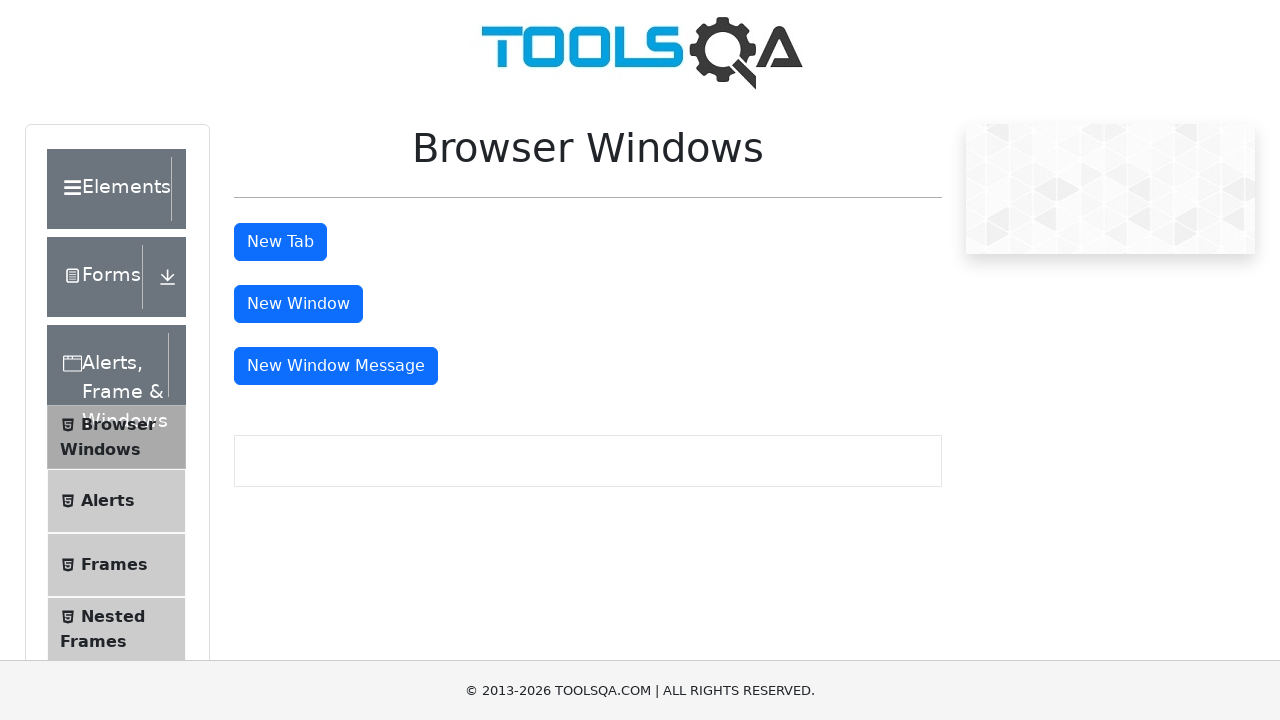

Clicked the new tab button at (280, 242) on button#tabButton
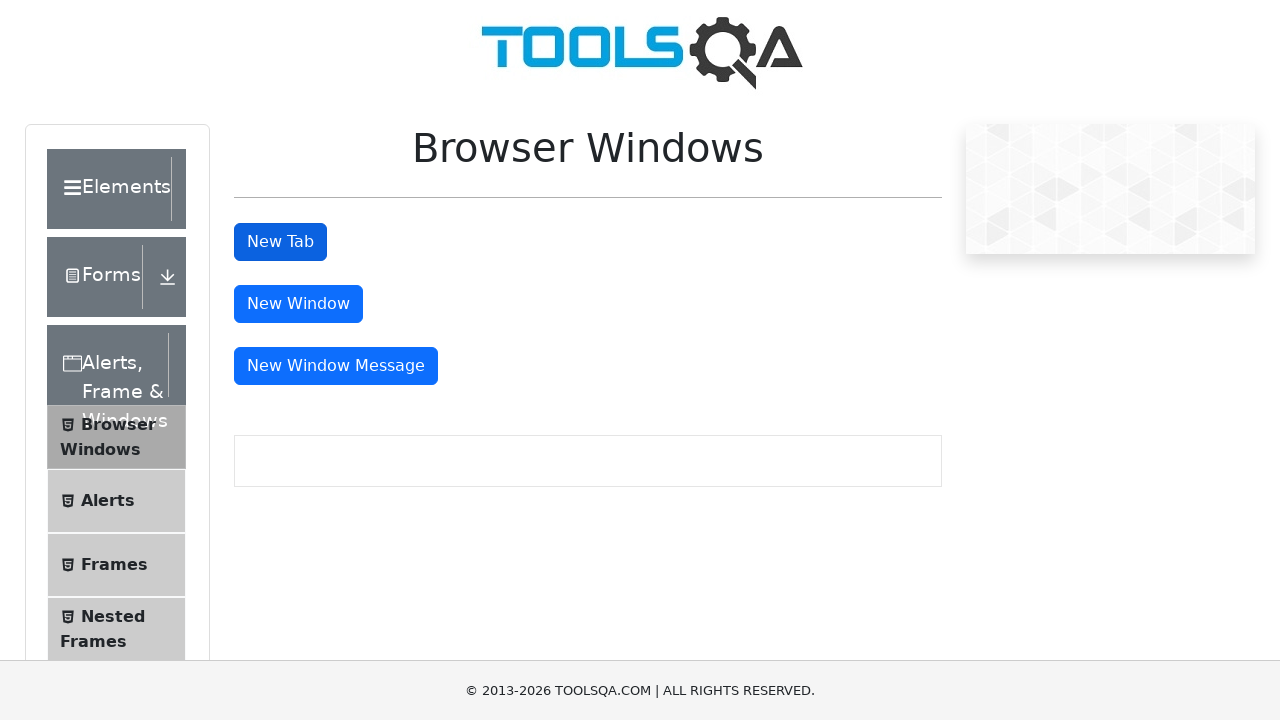

Clicked the new window button at (298, 304) on button#windowButton
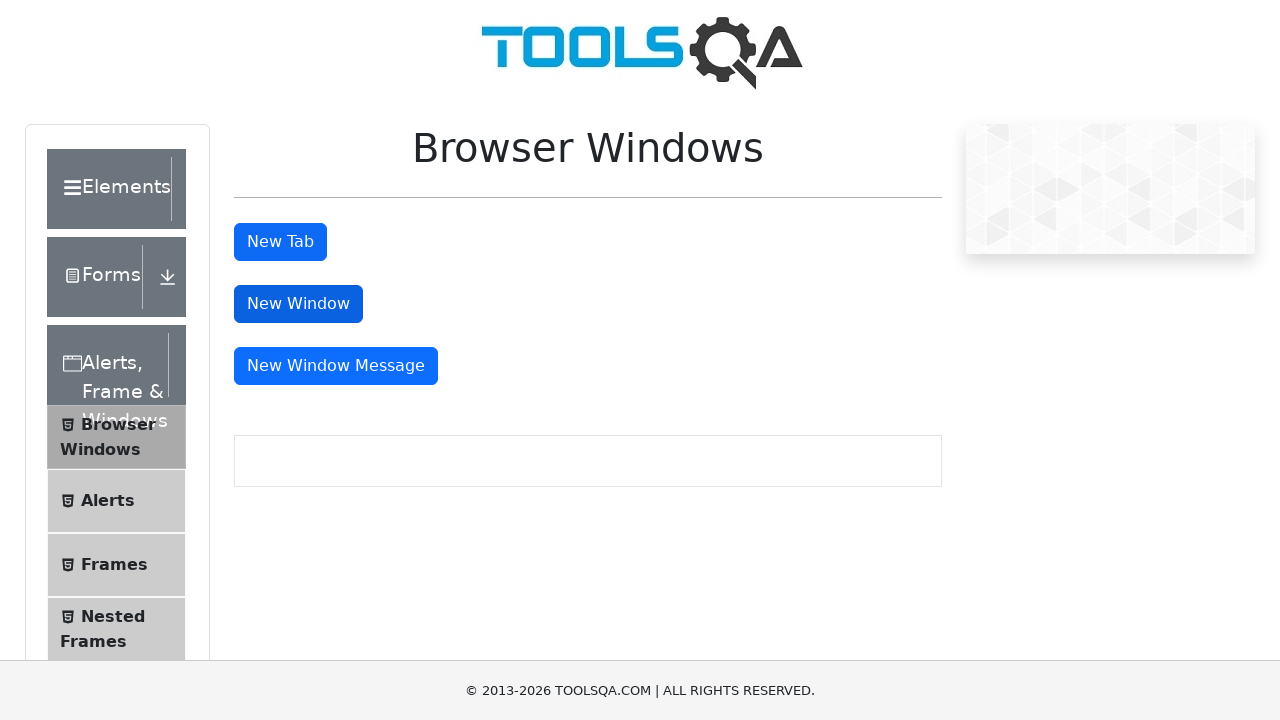

Retrieved all open pages from context
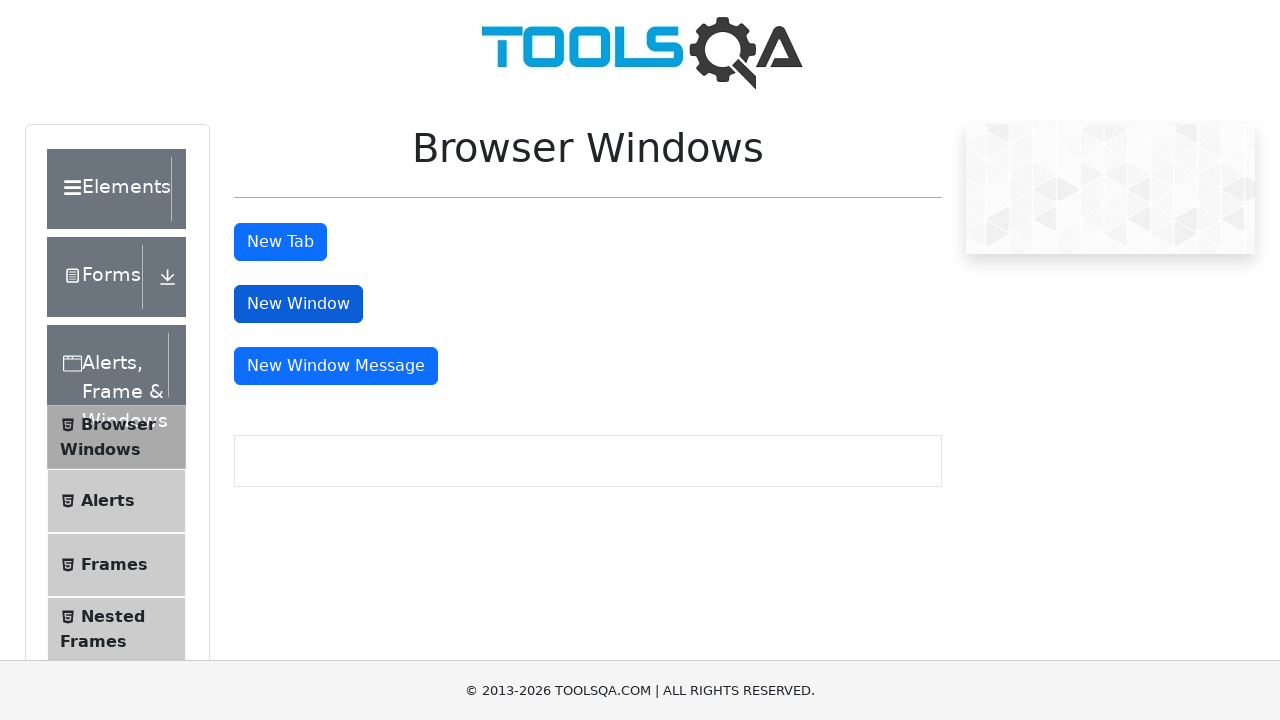

Found sample page in list of open pages
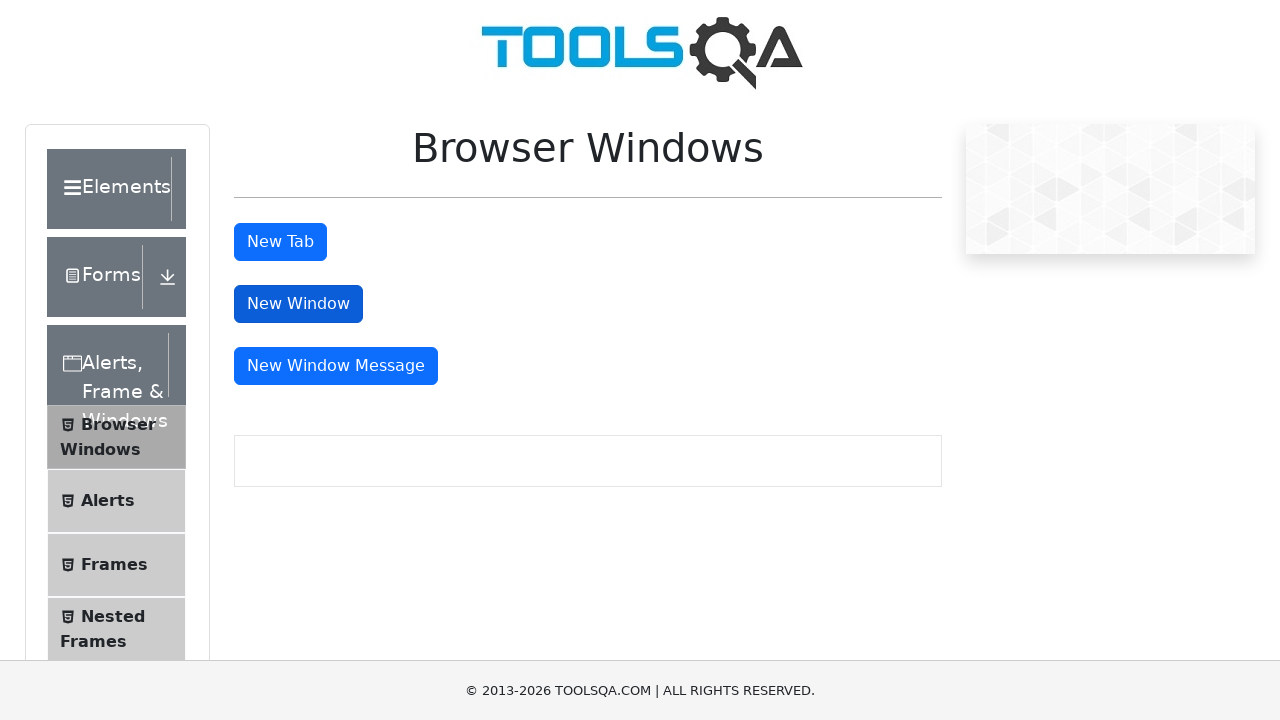

Waited for sample heading to load
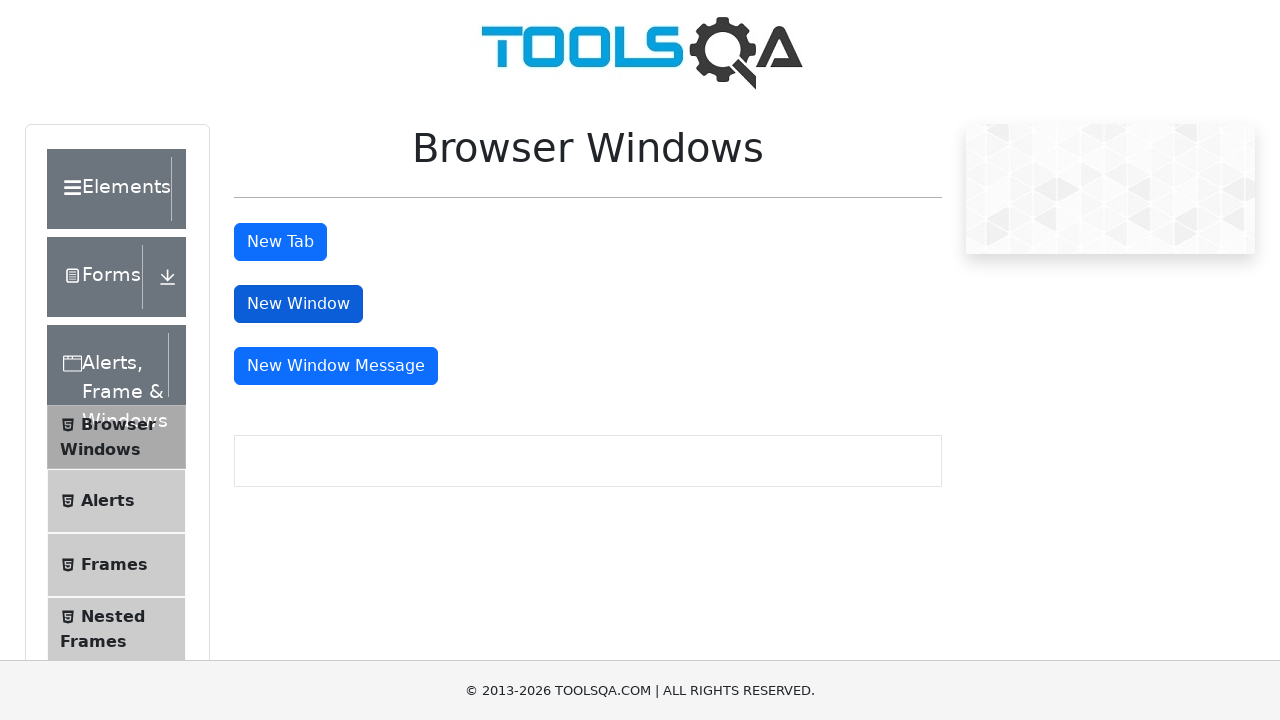

Retrieved heading text: This is a sample page
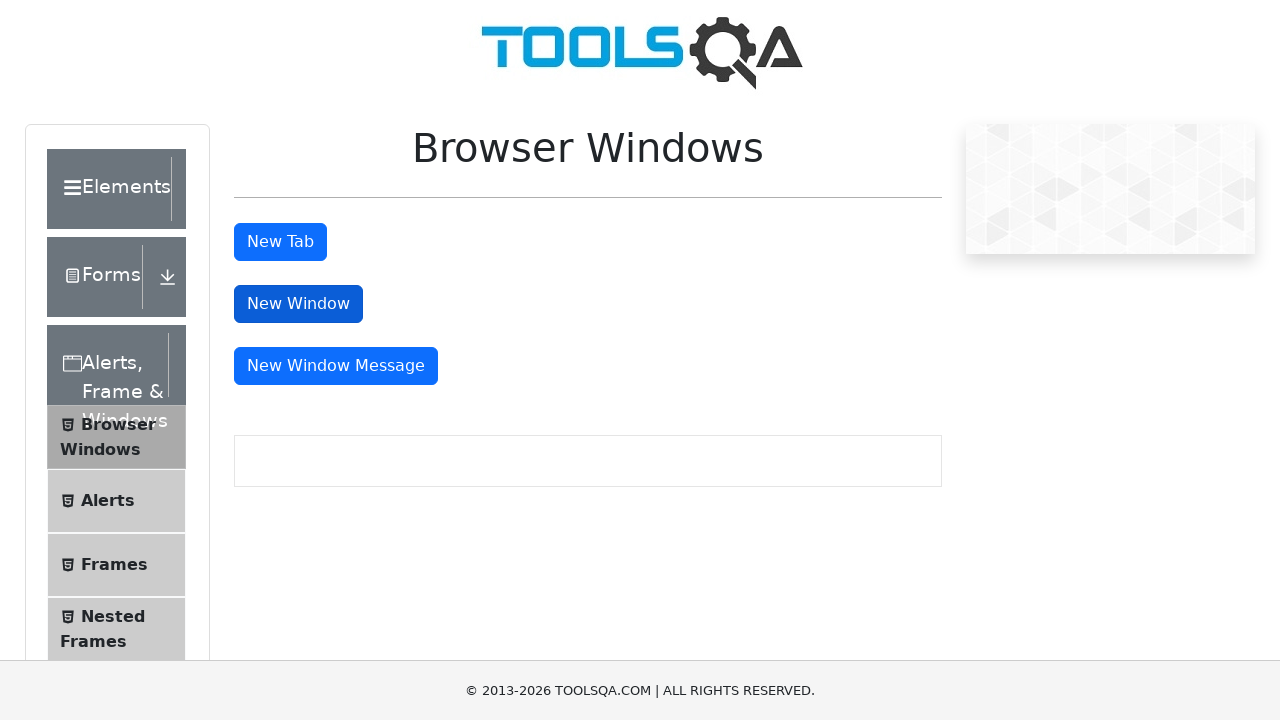

Brought original page to front
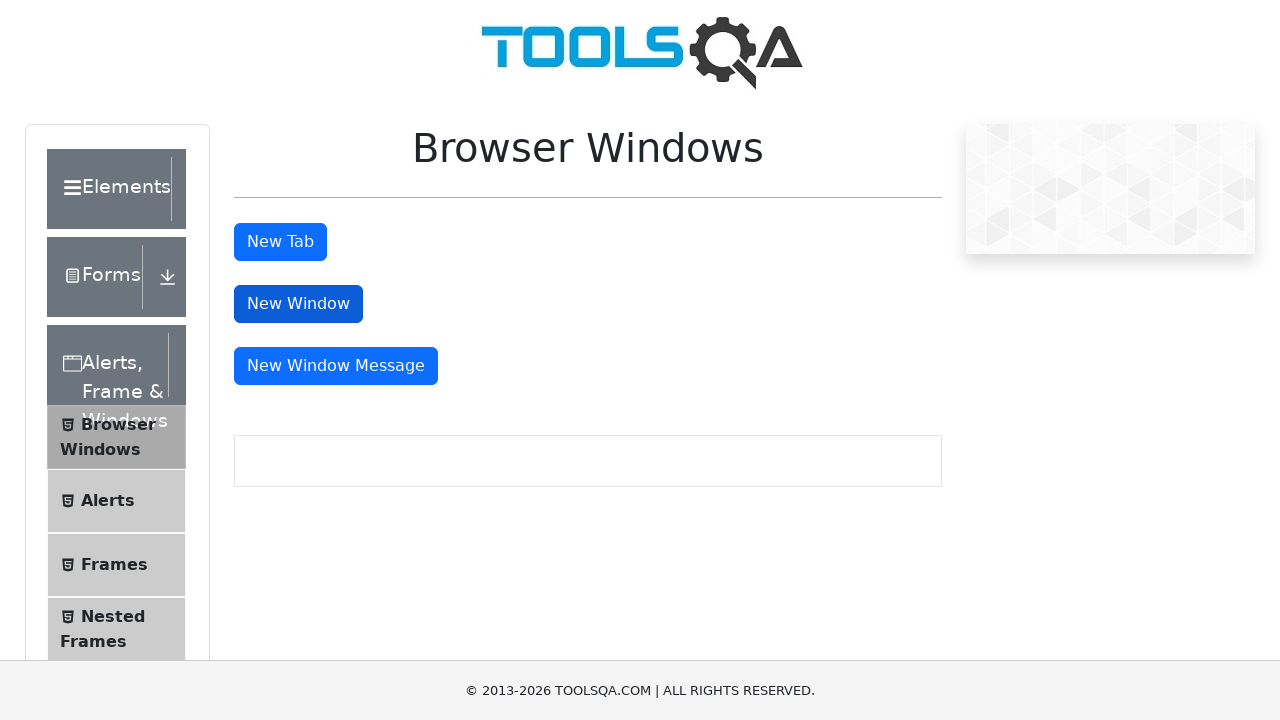

Clicked the new window message button at (336, 366) on button#messageWindowButton
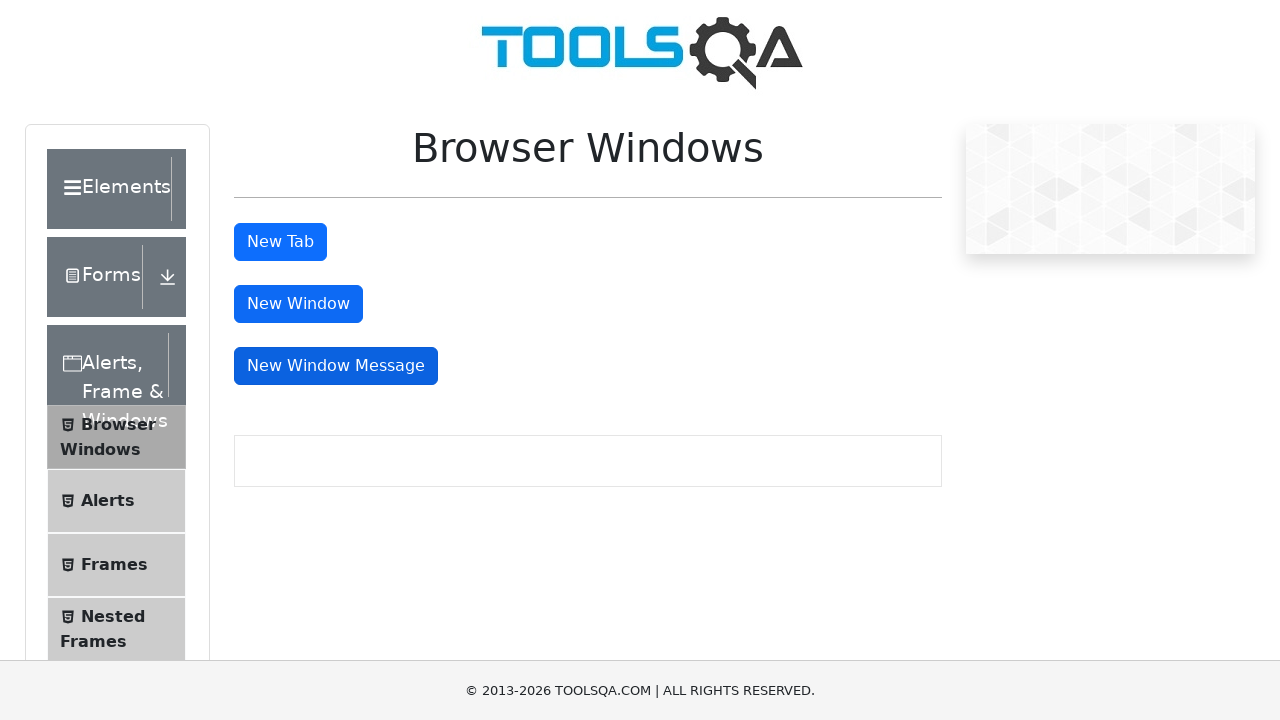

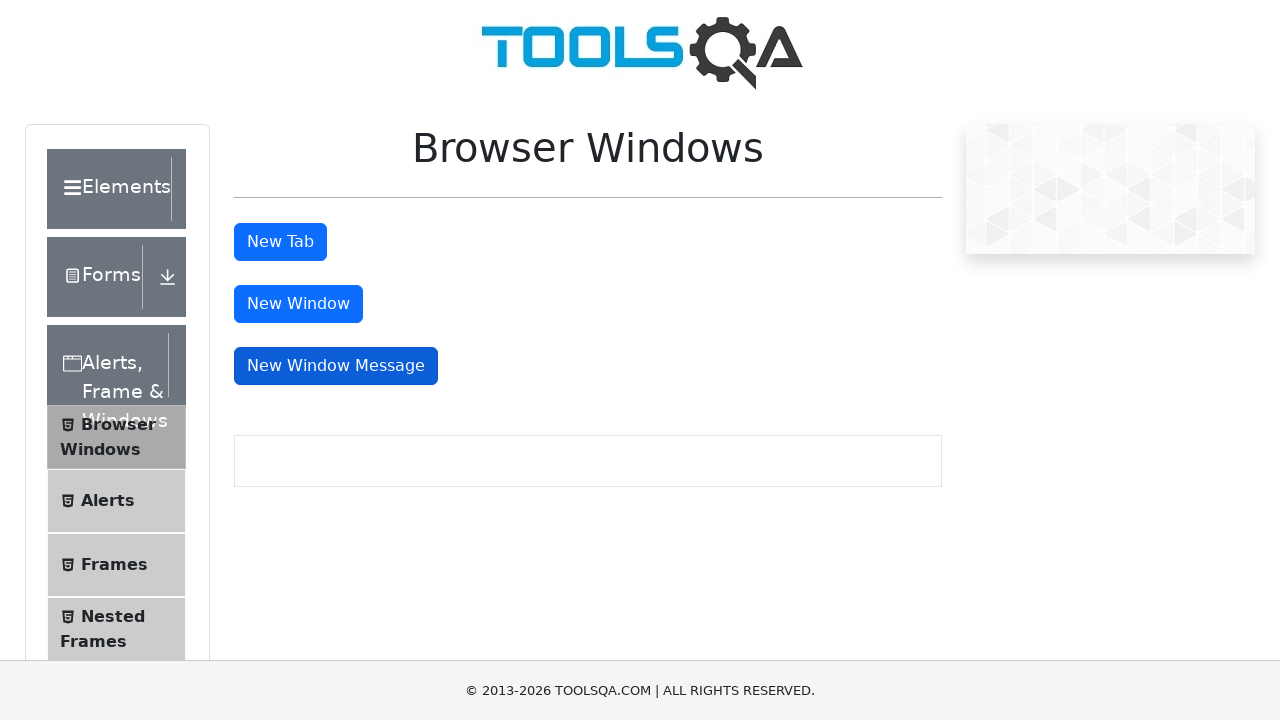